Tests invalid credentials error message by entering wrong password

Starting URL: https://opensource-demo.orangehrmlive.com/web/index.php/auth/login

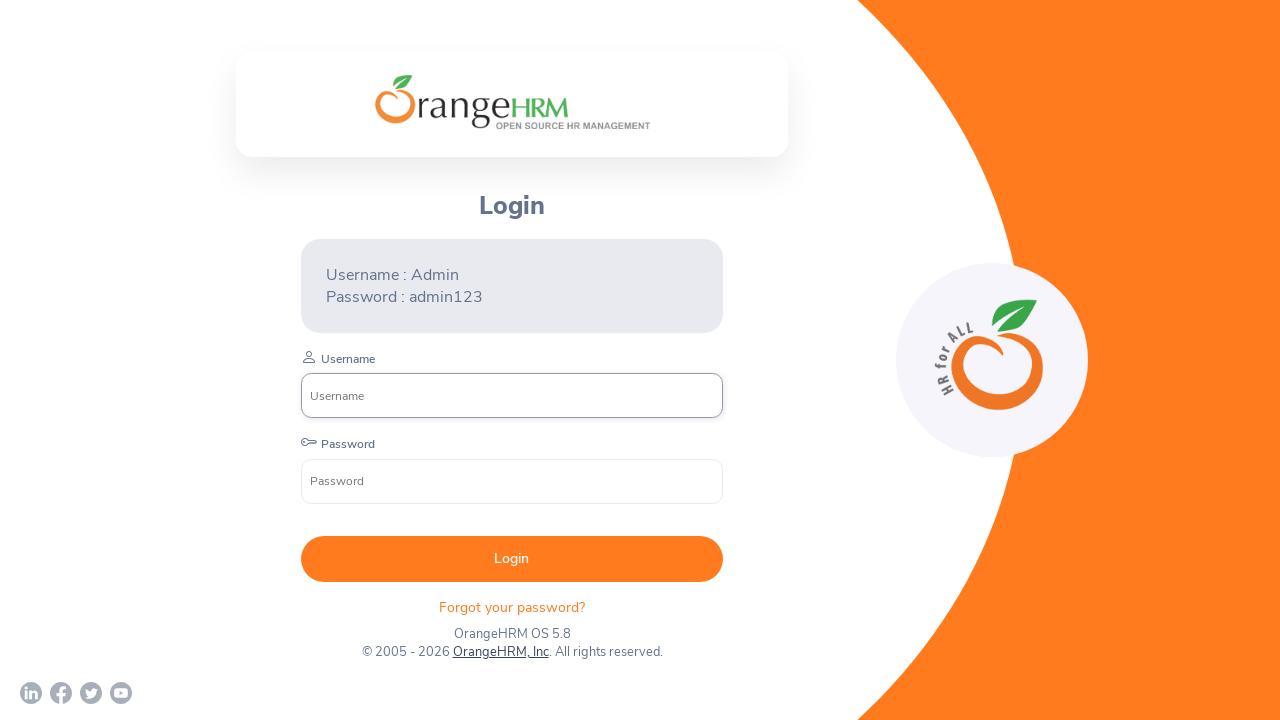

Entered username 'Admin' in the username field on //input[@placeholder='Username']
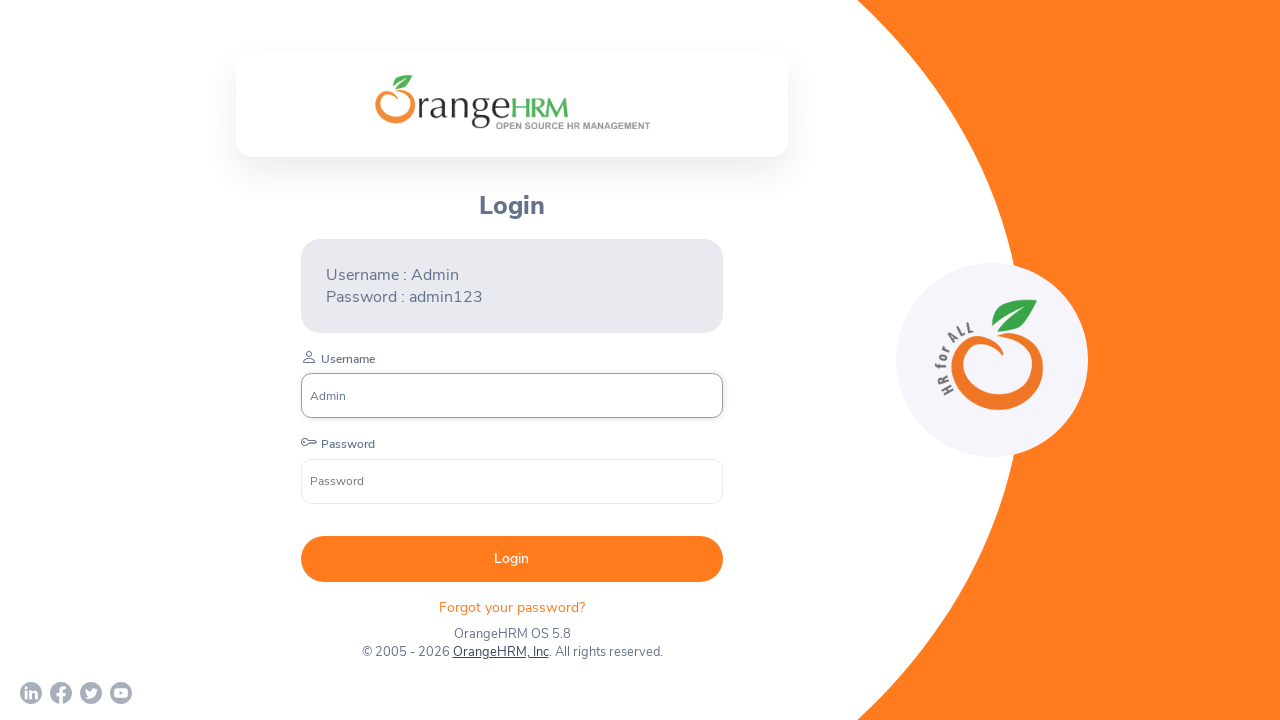

Entered incorrect password 'wrongpass123' in the password field on //input[@placeholder='Password']
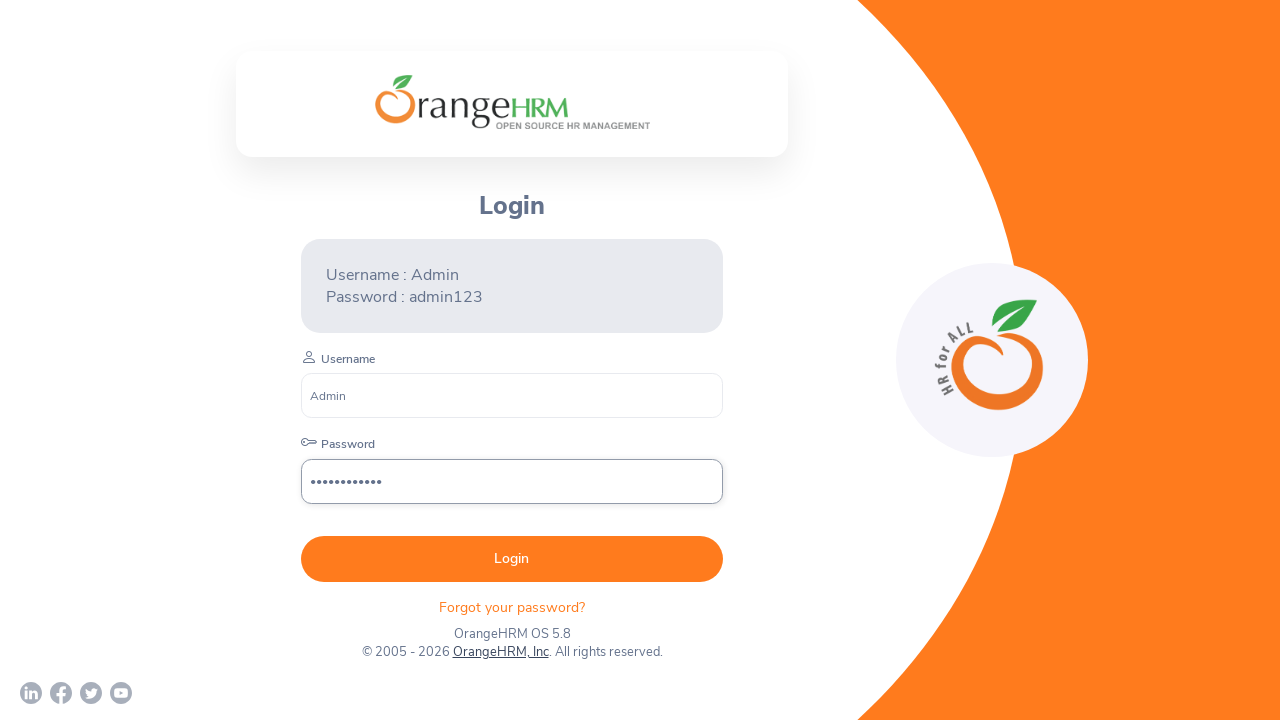

Clicked the submit button to attempt login with invalid credentials at (512, 559) on xpath=//button[@type='submit']
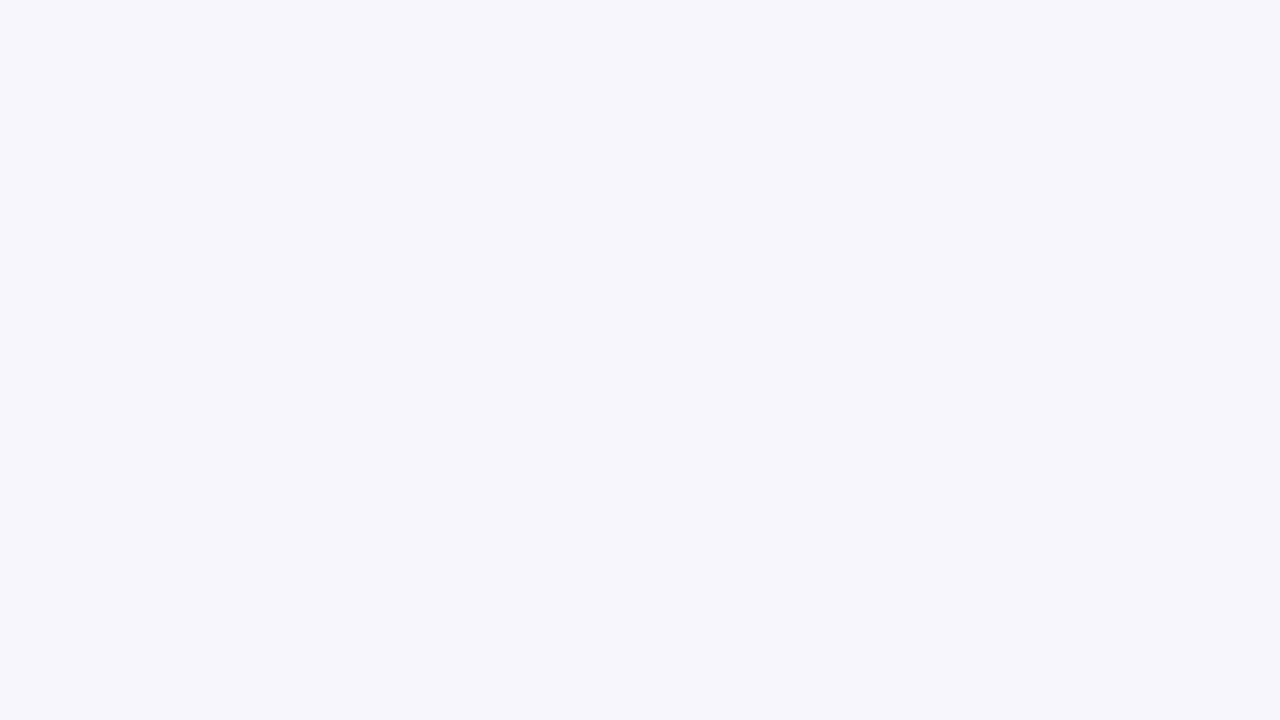

Error alert message appeared confirming invalid credentials
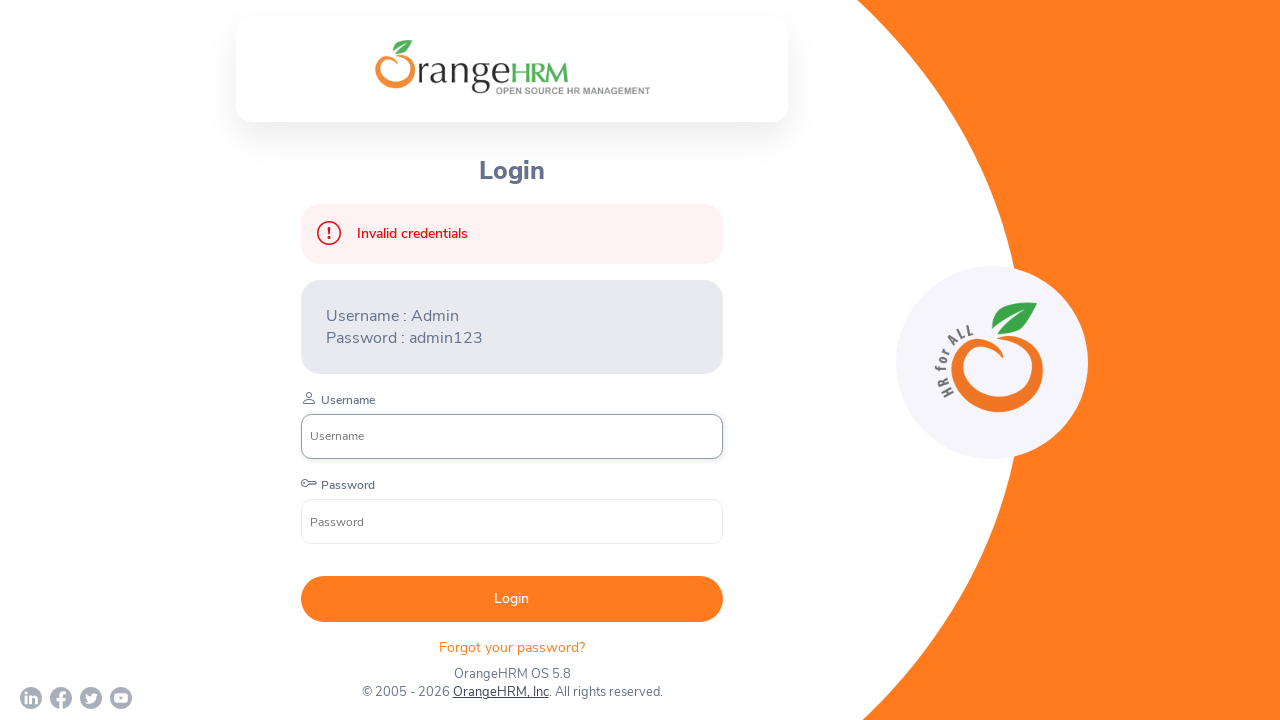

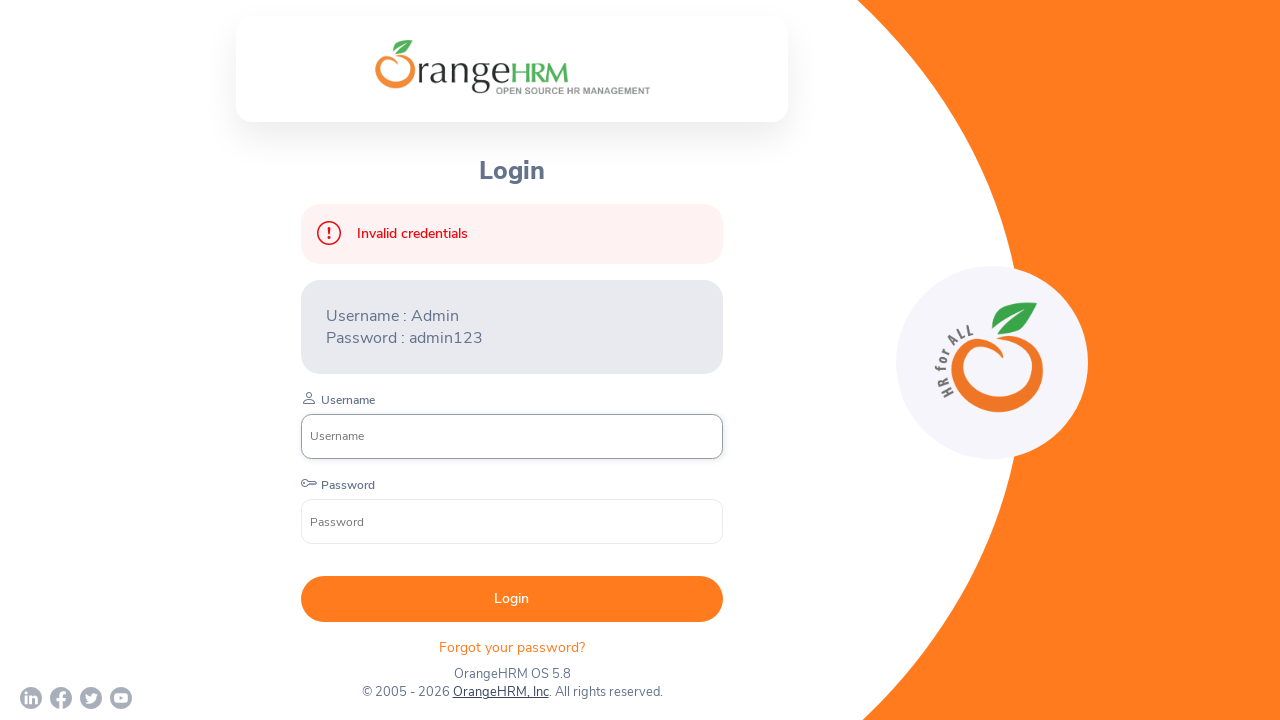